Navigates to AJIO e-commerce site, hovers over the Men's category menu, and clicks on the Jeans subcategory to browse men's jeans products.

Starting URL: https://www.ajio.com/

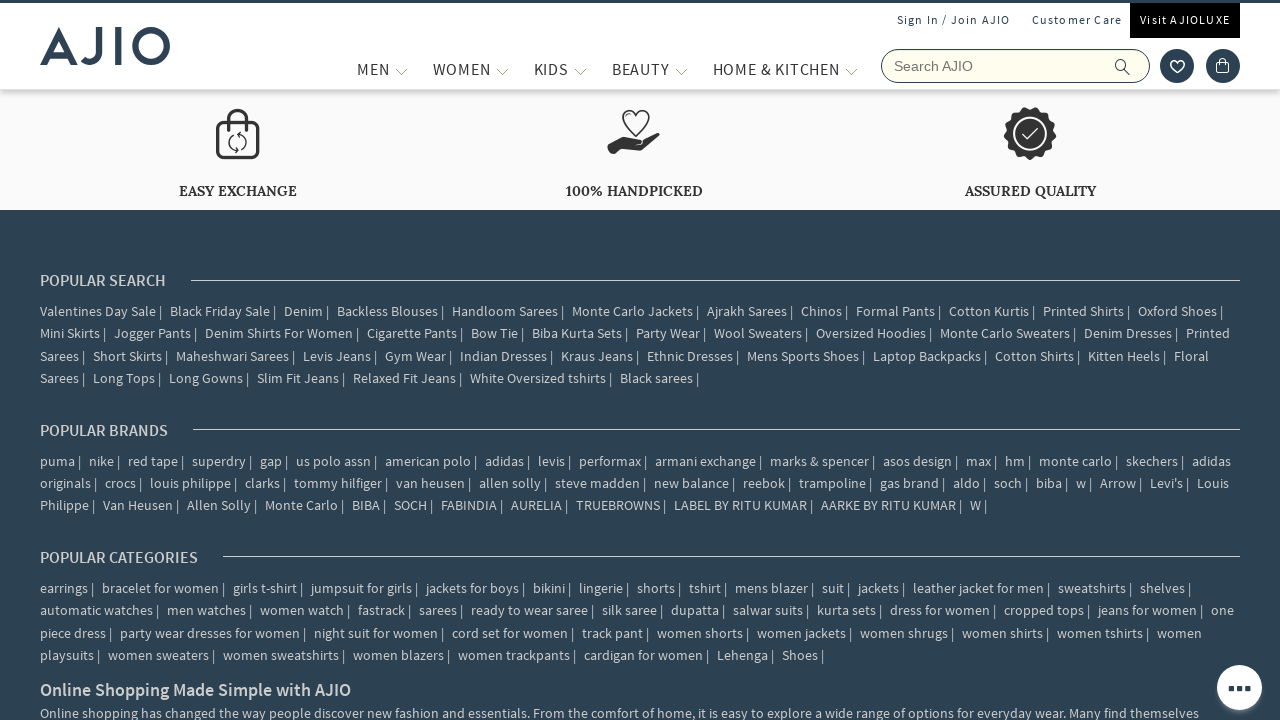

Hovered over Men's category in navigation menu at (373, 69) on text=Men
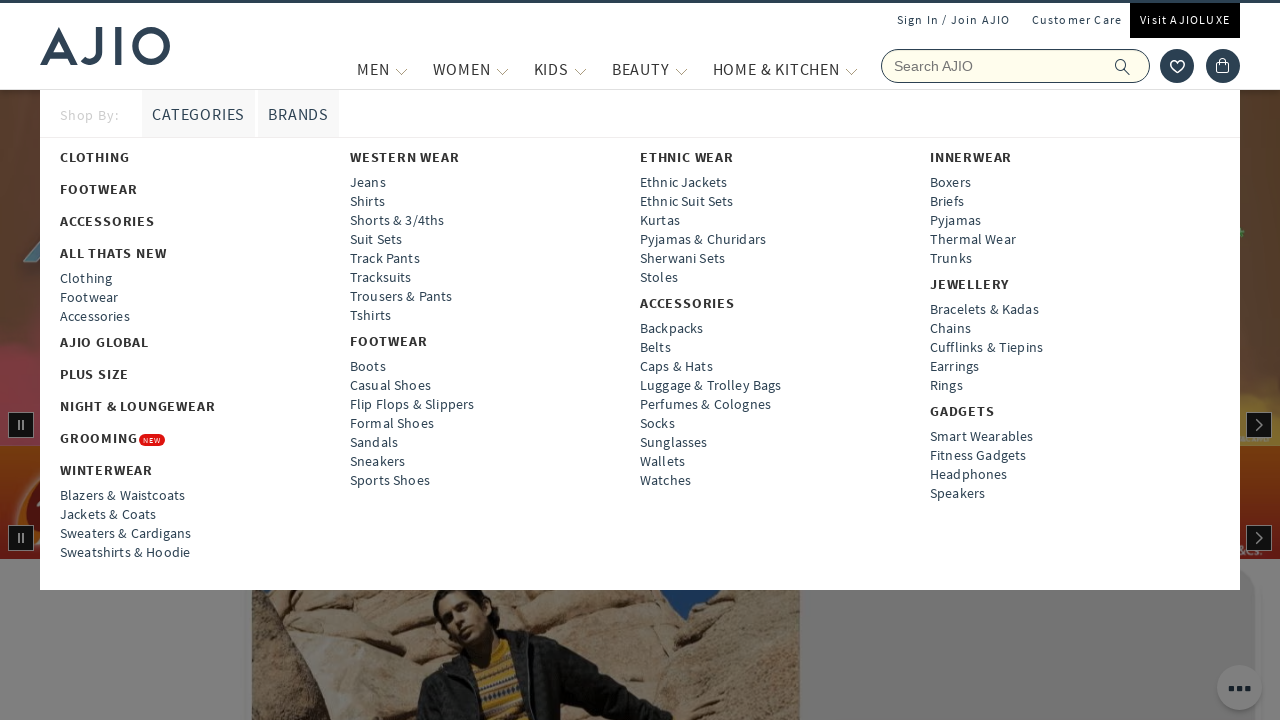

Waited for dropdown menu to appear
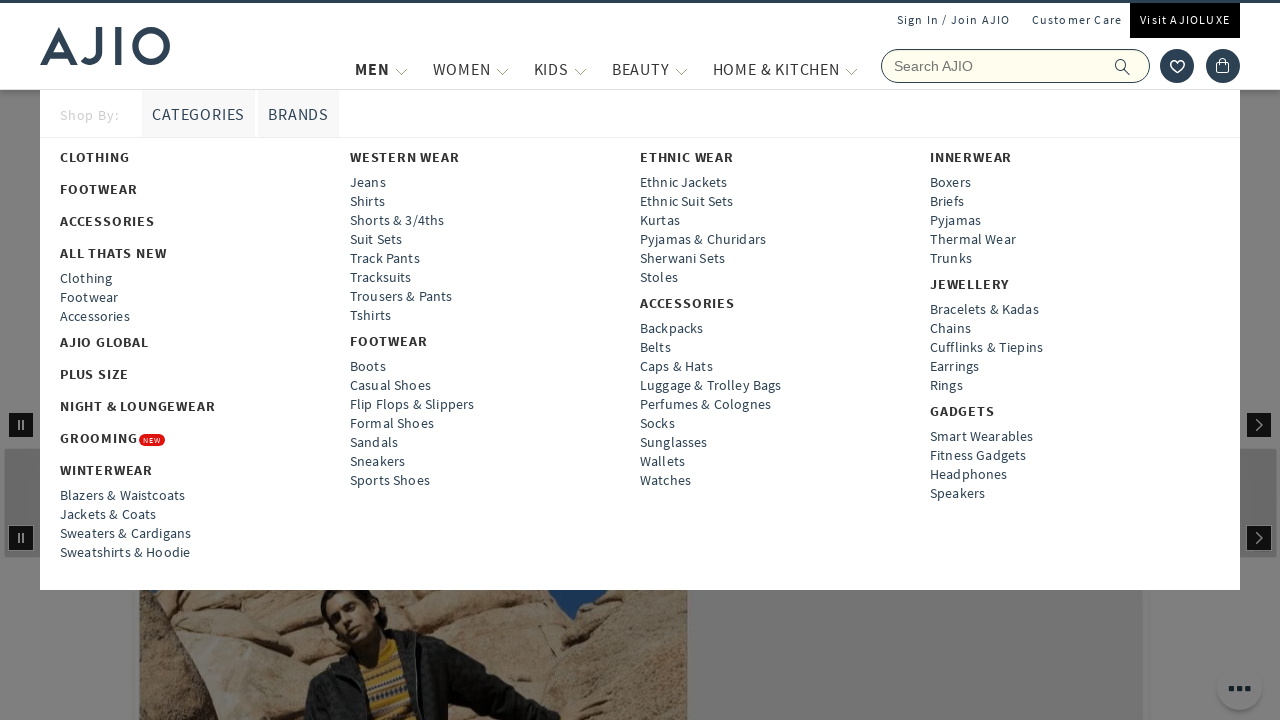

Clicked on Jeans subcategory at (368, 182) on text=Jeans
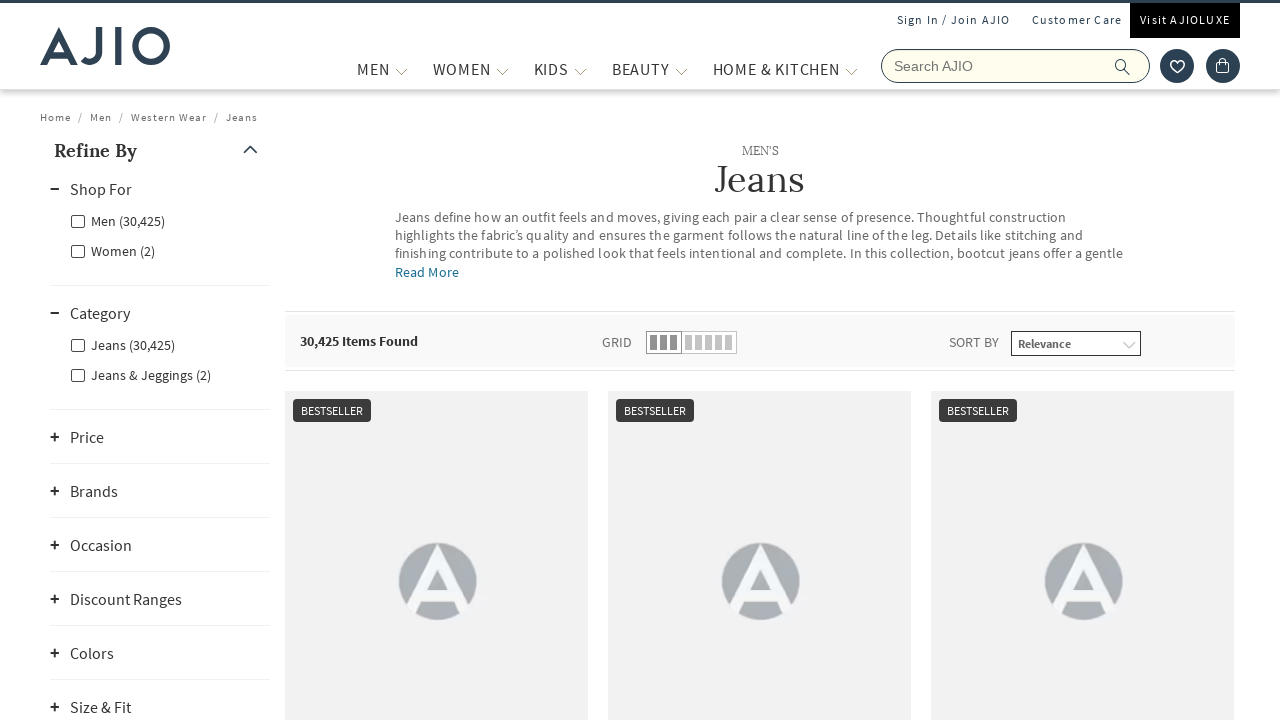

Product listing page loaded successfully
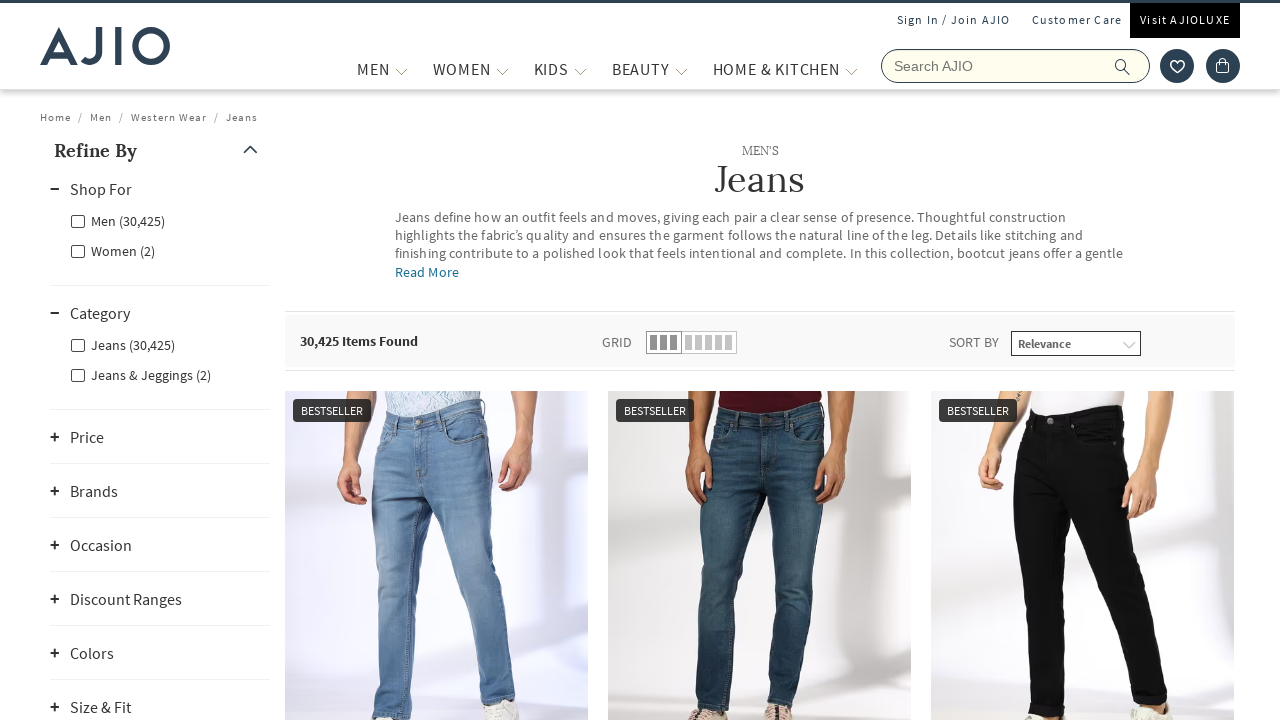

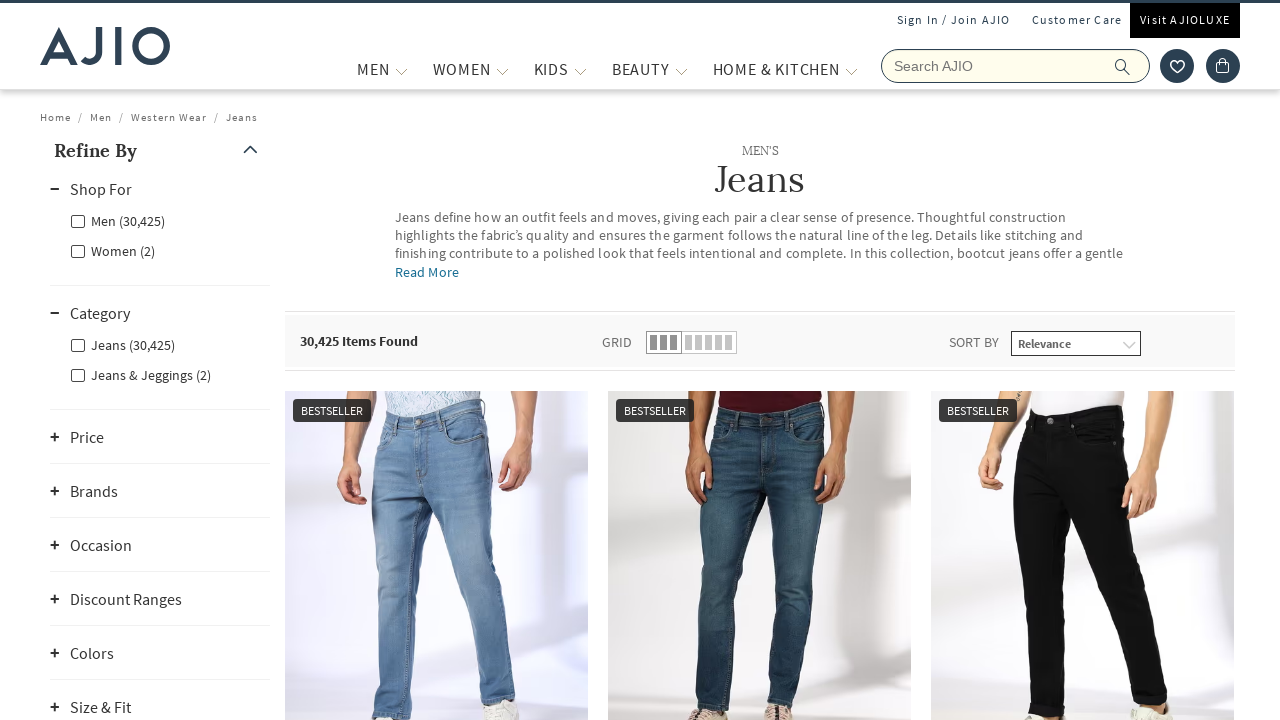